Clicks on the first checkbox to select it and verifies that it becomes checked

Starting URL: http://the-internet.herokuapp.com/checkboxes

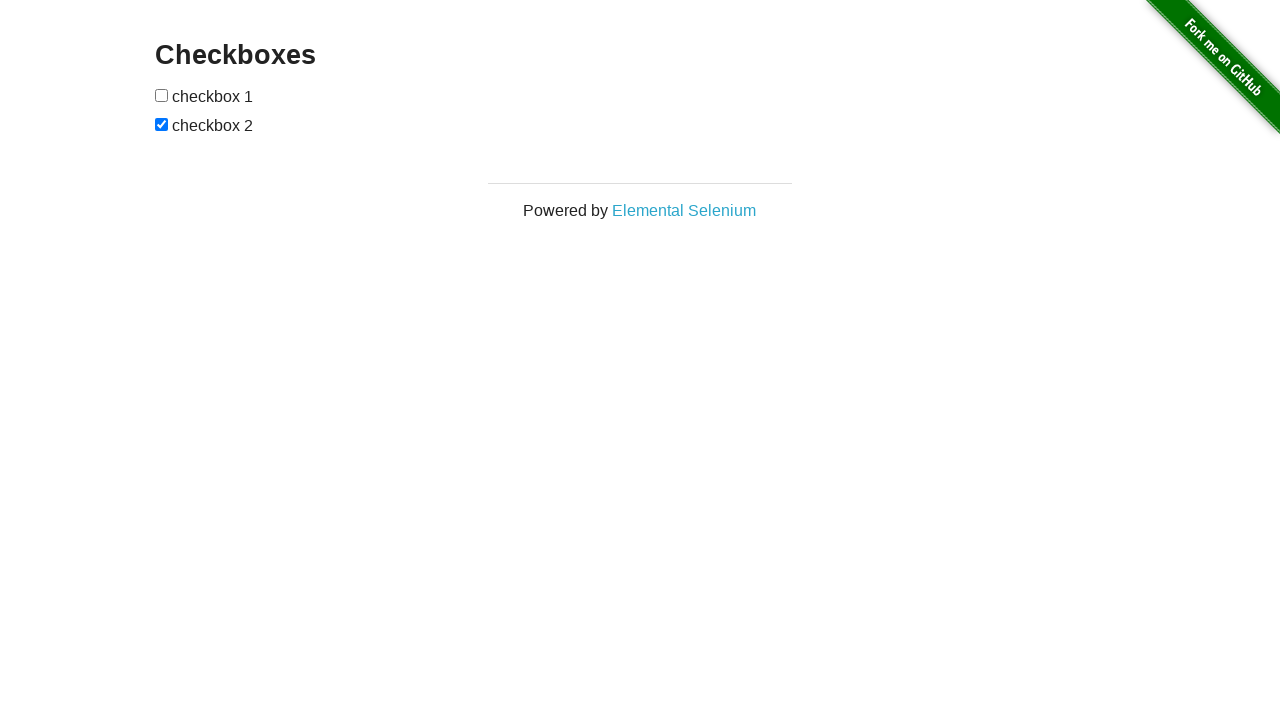

Clicked the first checkbox to select it at (162, 95) on xpath=//*[@id='checkboxes']/input[1]
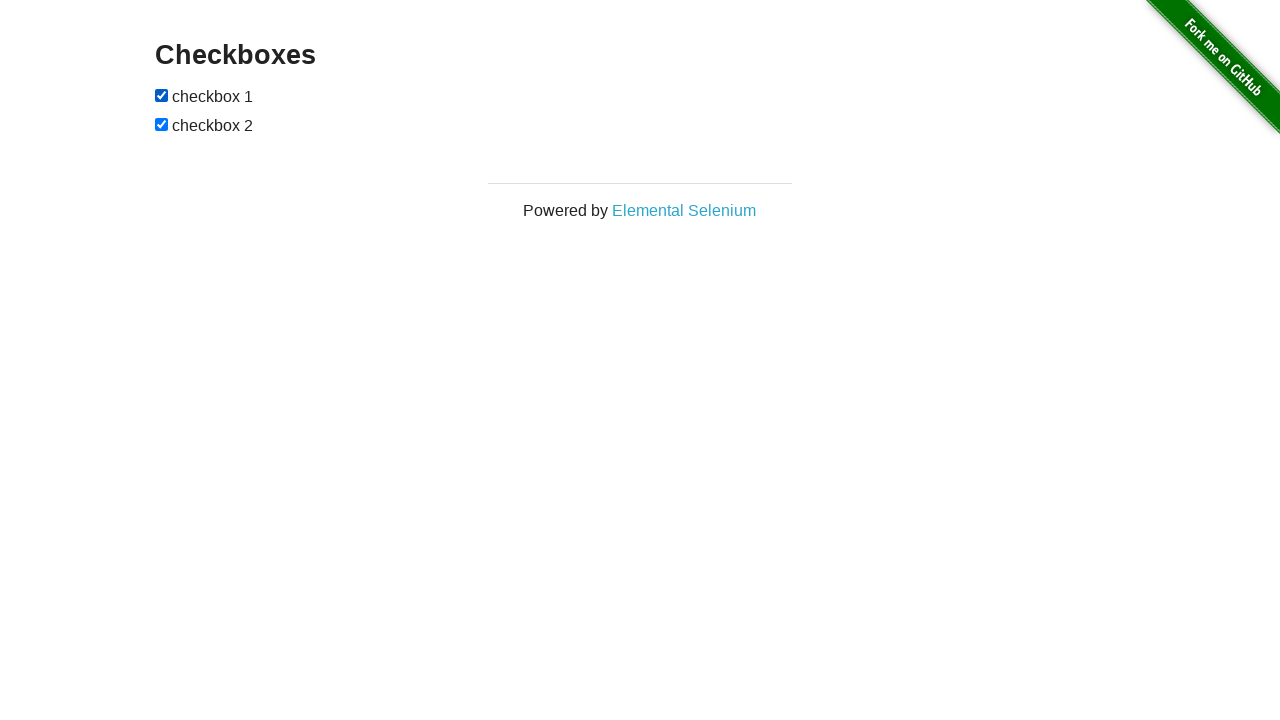

Located the first checkbox element
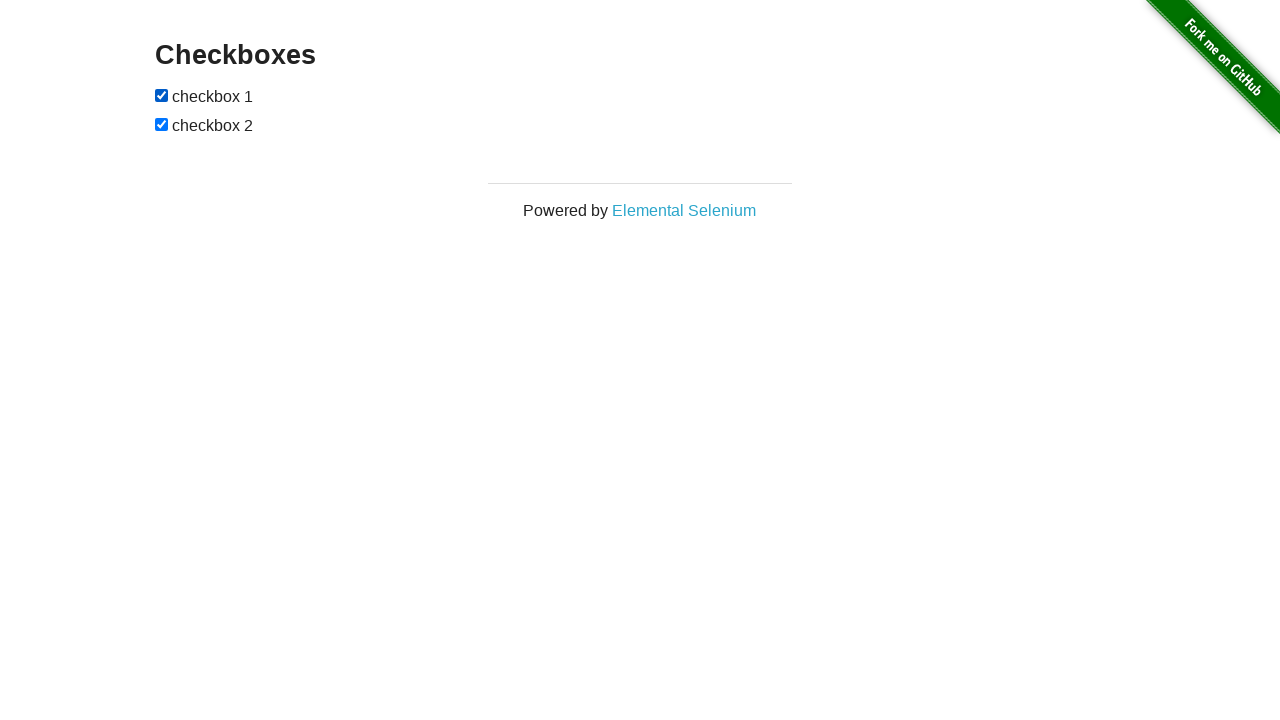

Verified that the checkbox is now checked
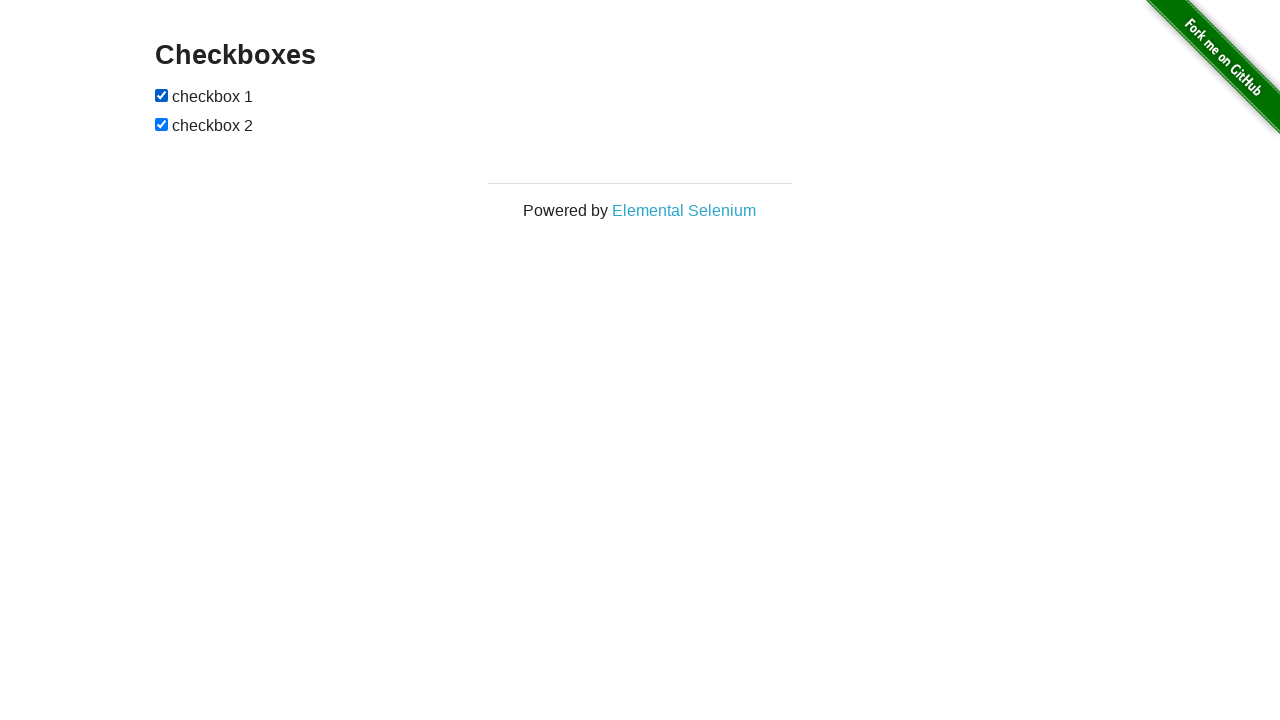

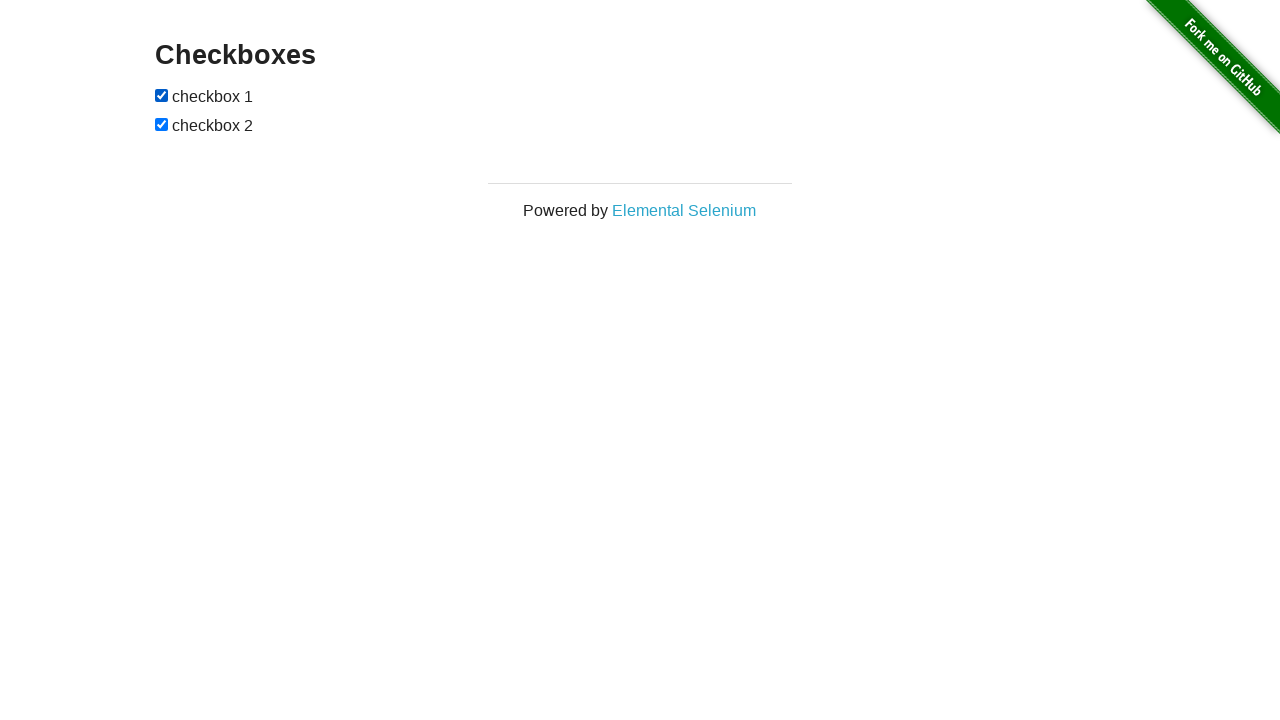